Tests checkbox functionality on a demo form by checking three checkboxes using different methods (locator+click, check, locator+check), then unchecking them using corresponding uncheck methods.

Starting URL: https://demoqa.com/automation-practice-form

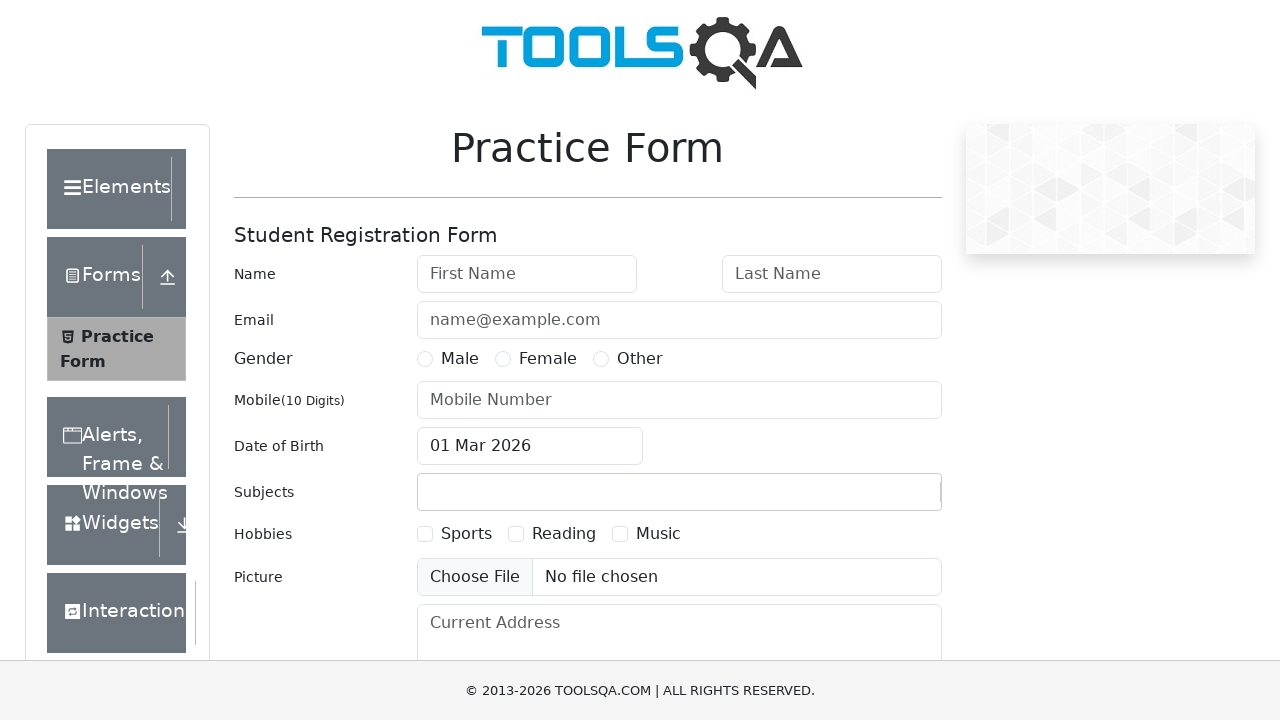

Clicked Sports checkbox using locator() + click() at (466, 534) on text=Sports
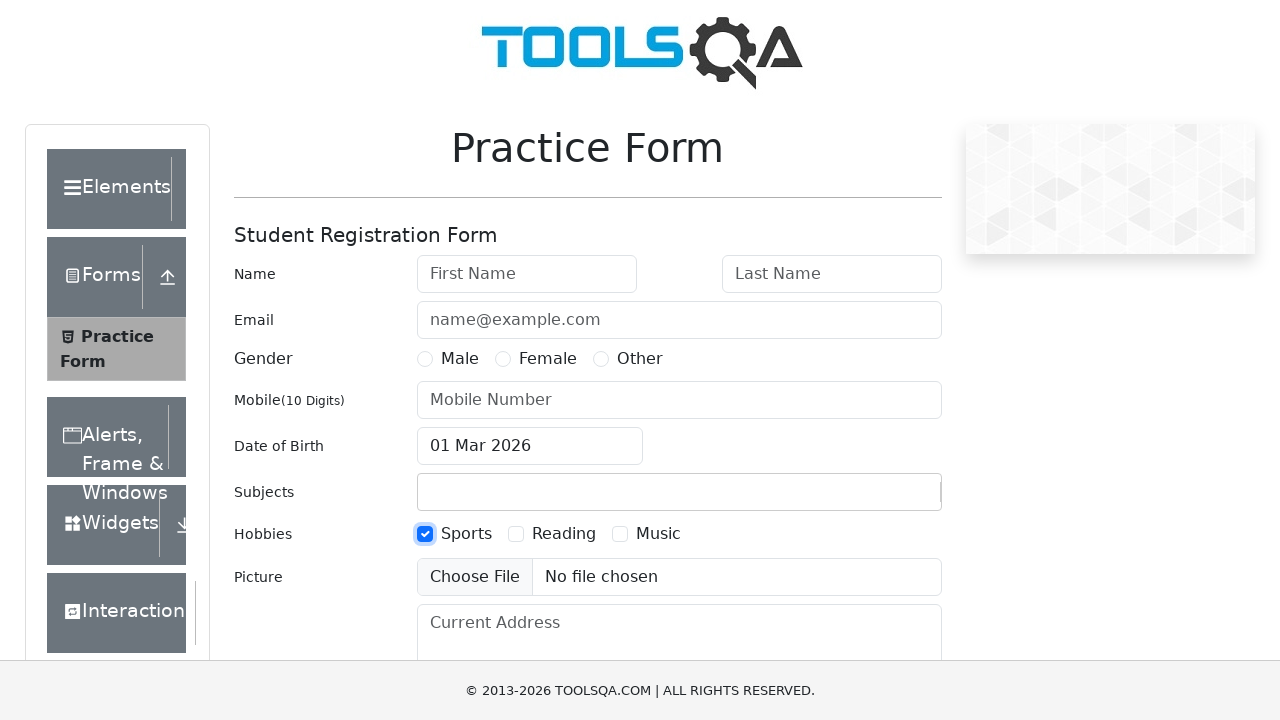

Checked Reading checkbox using check() method at (564, 534) on text=Reading
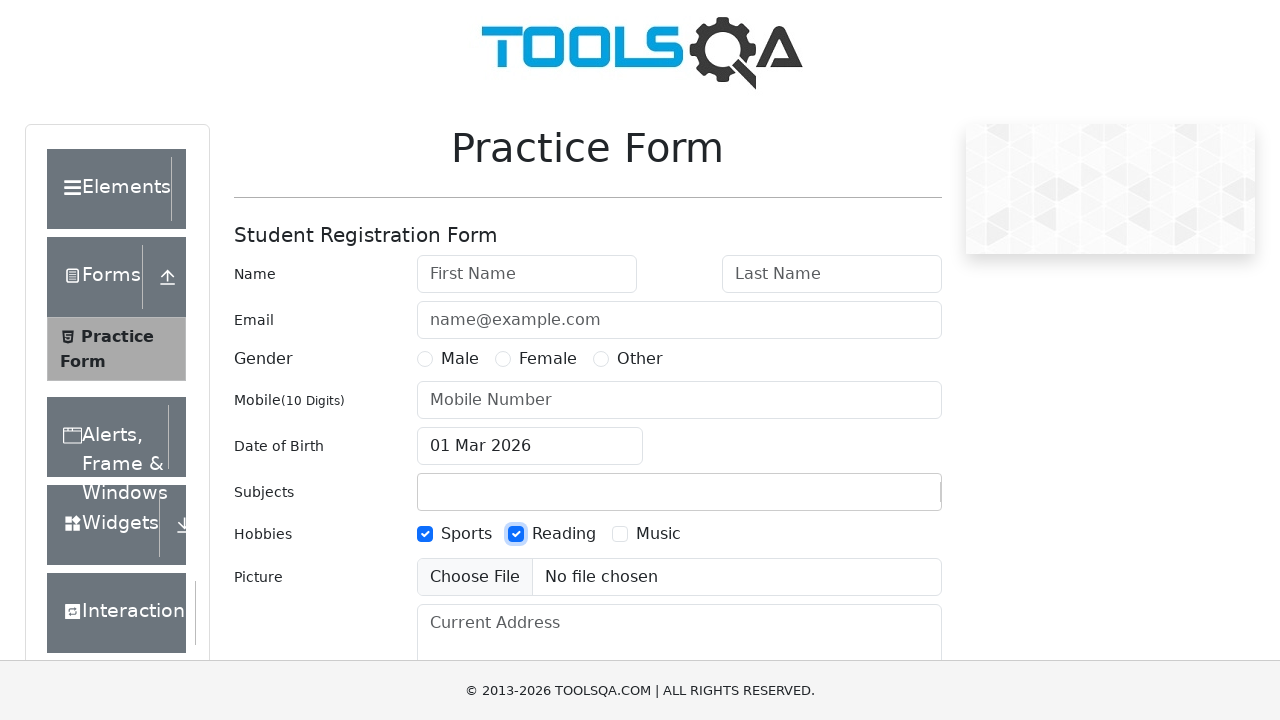

Checked Music checkbox using locator() + check() at (658, 534) on text=Music
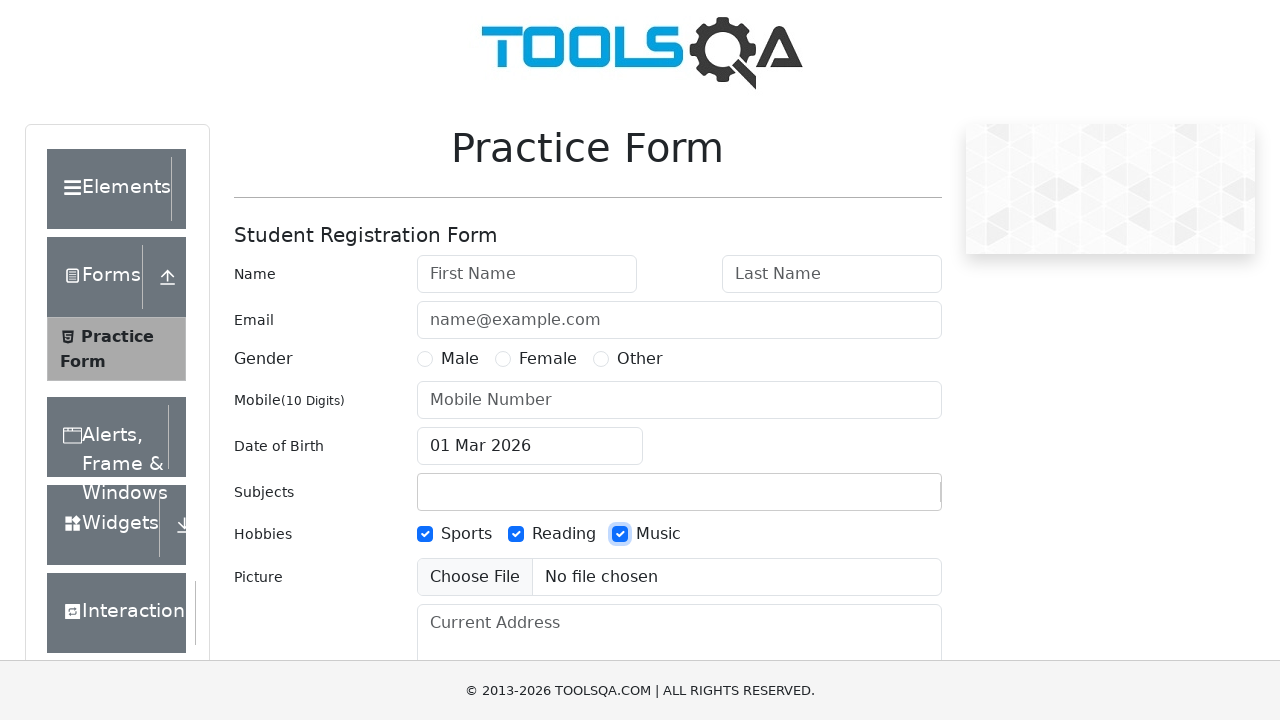

Waited 1 second to observe checked state
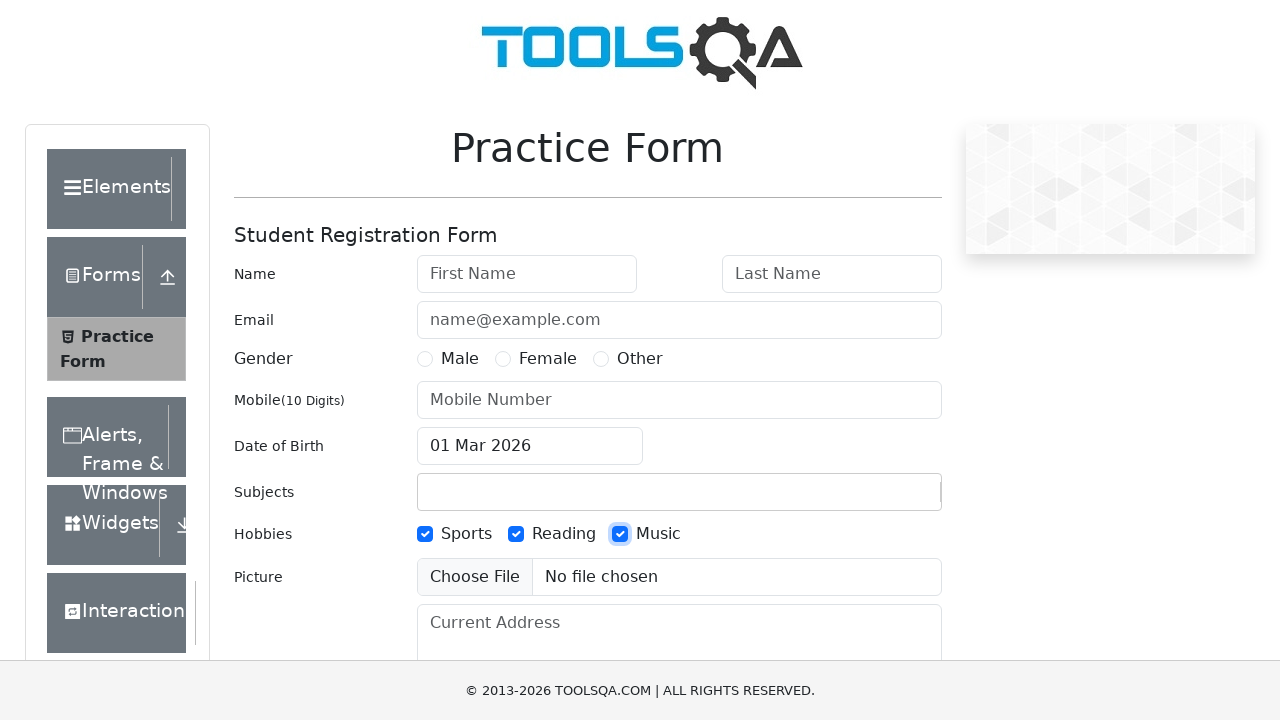

Unchecked Sports checkbox using locator() + click() at (466, 534) on text=Sports
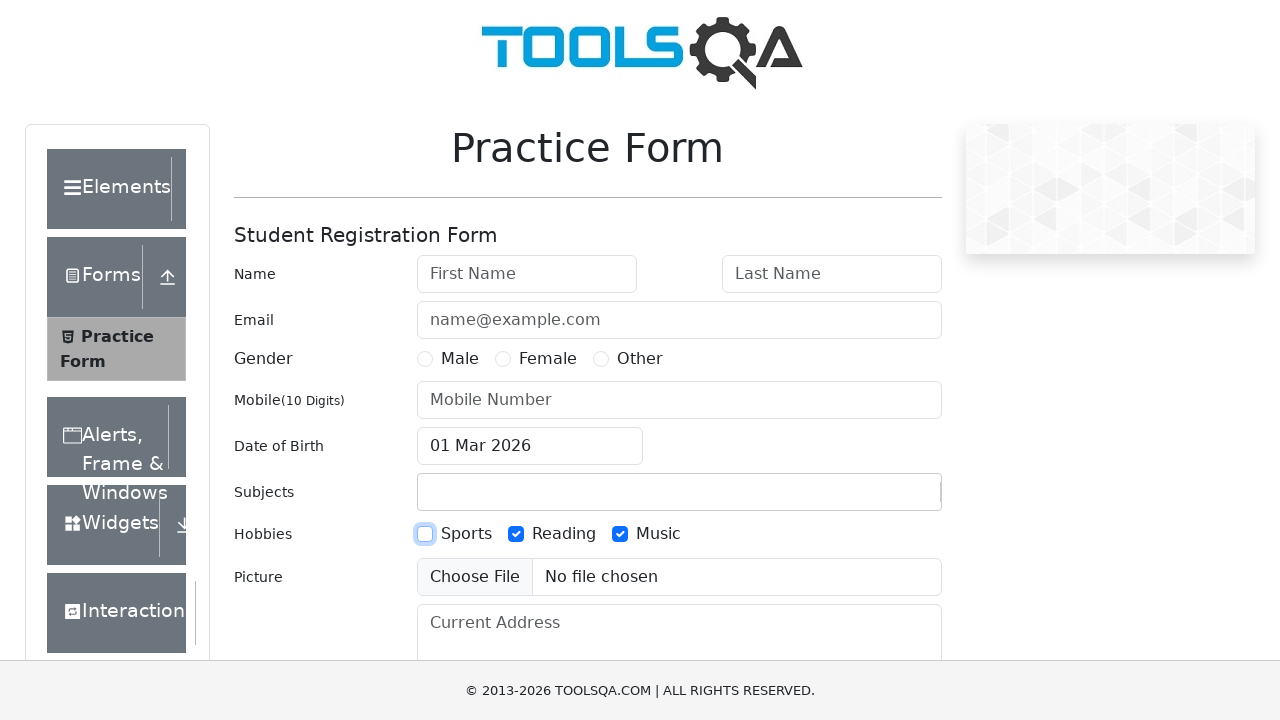

Unchecked Reading checkbox using uncheck() method at (564, 534) on text=Reading
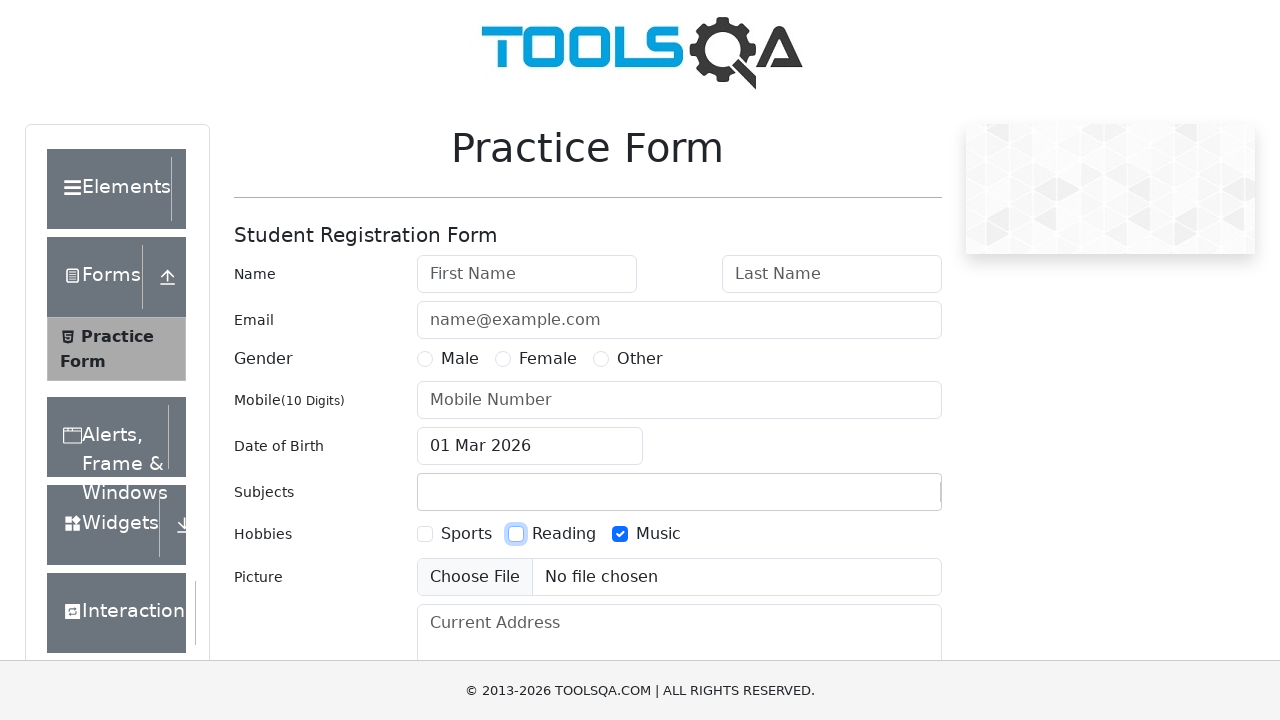

Unchecked Music checkbox using locator() + uncheck() at (658, 534) on text=Music
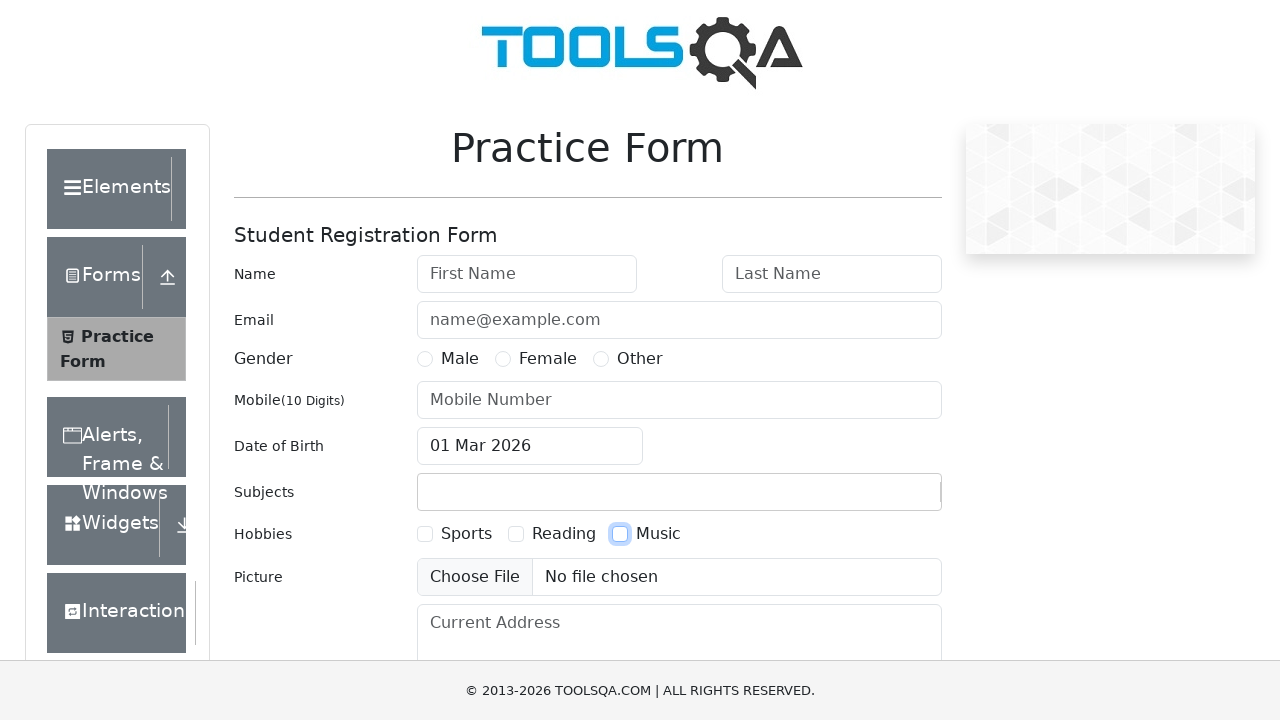

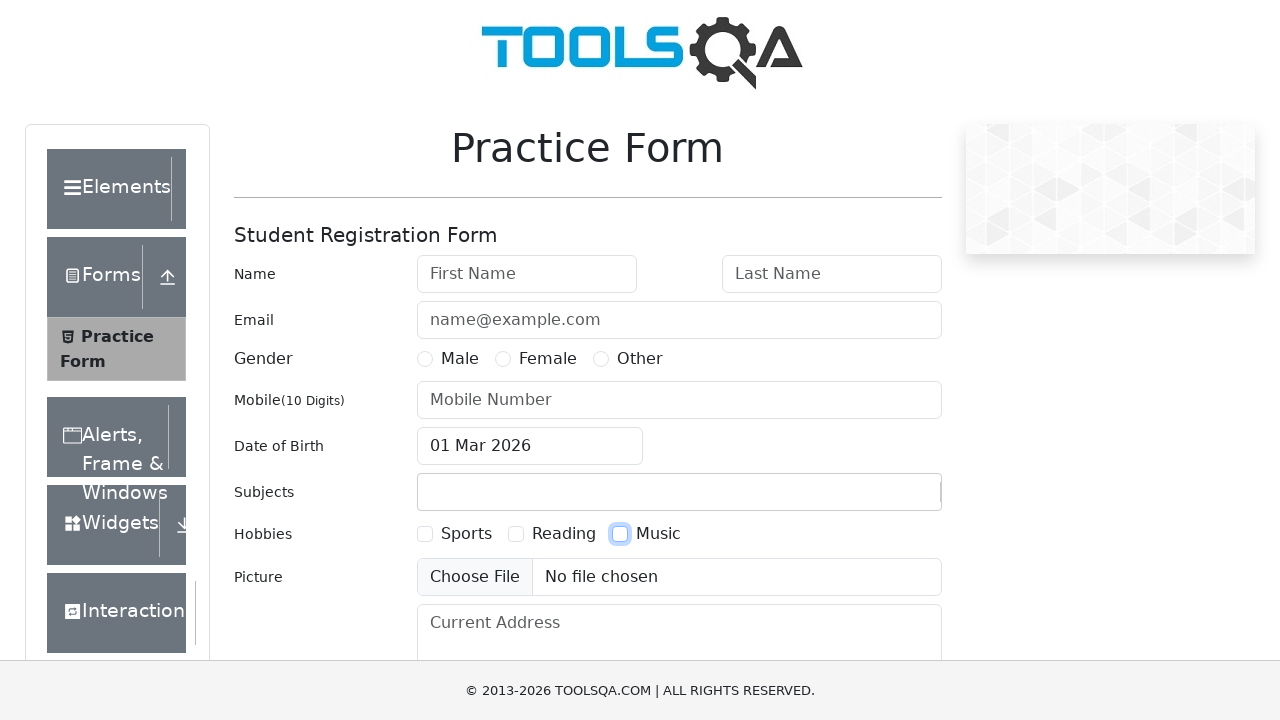